Navigates to DemoQA website and scrolls to the Book Store Application element

Starting URL: https://demoqa.com/

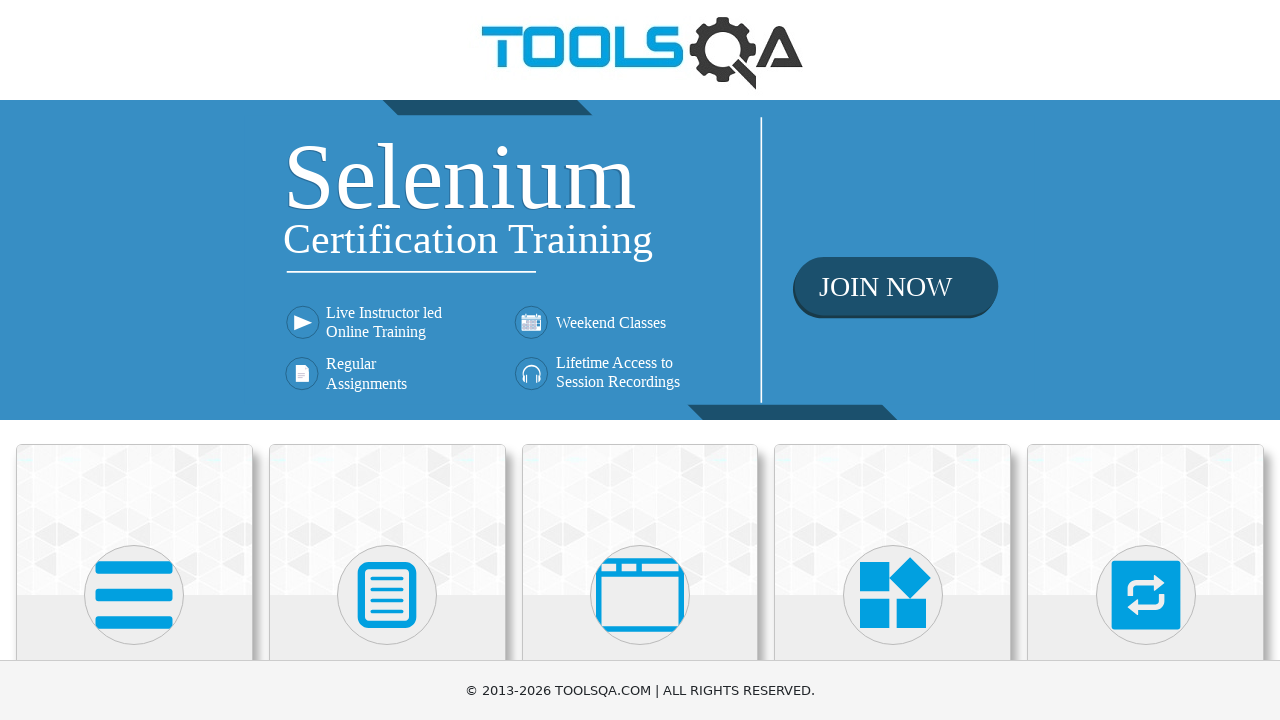

Navigated to DemoQA website
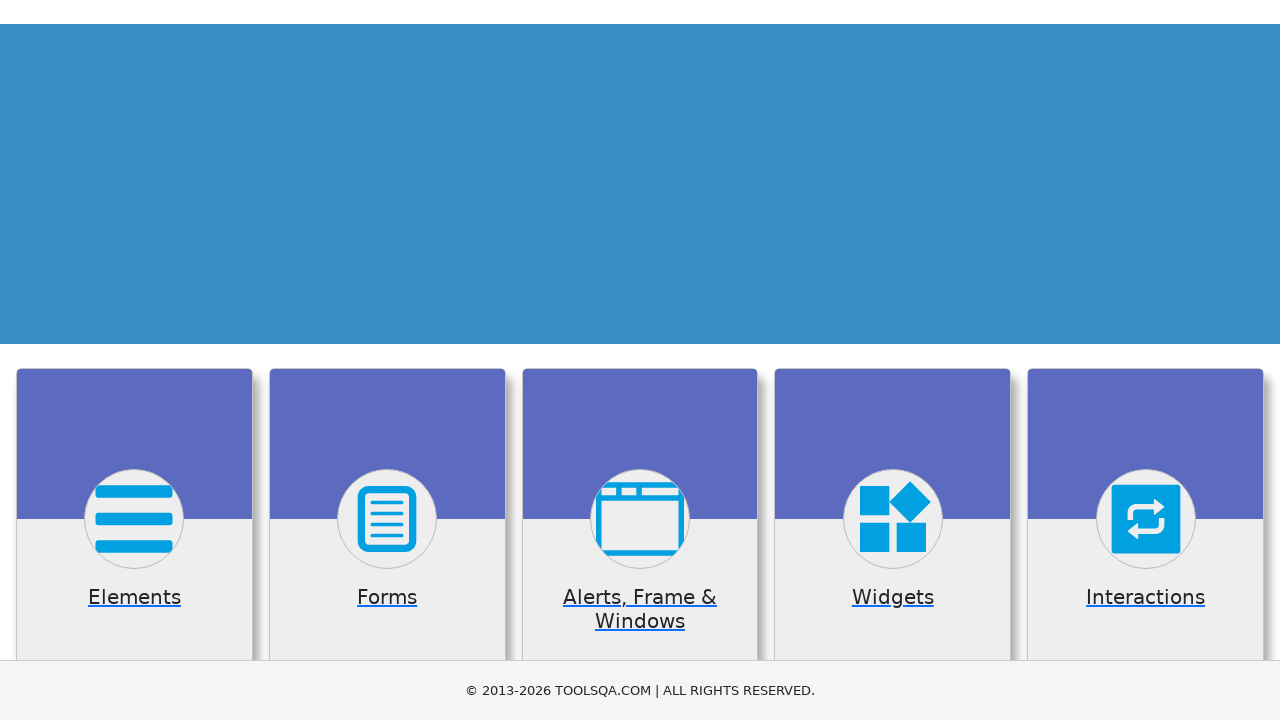

Located Book Store Application element
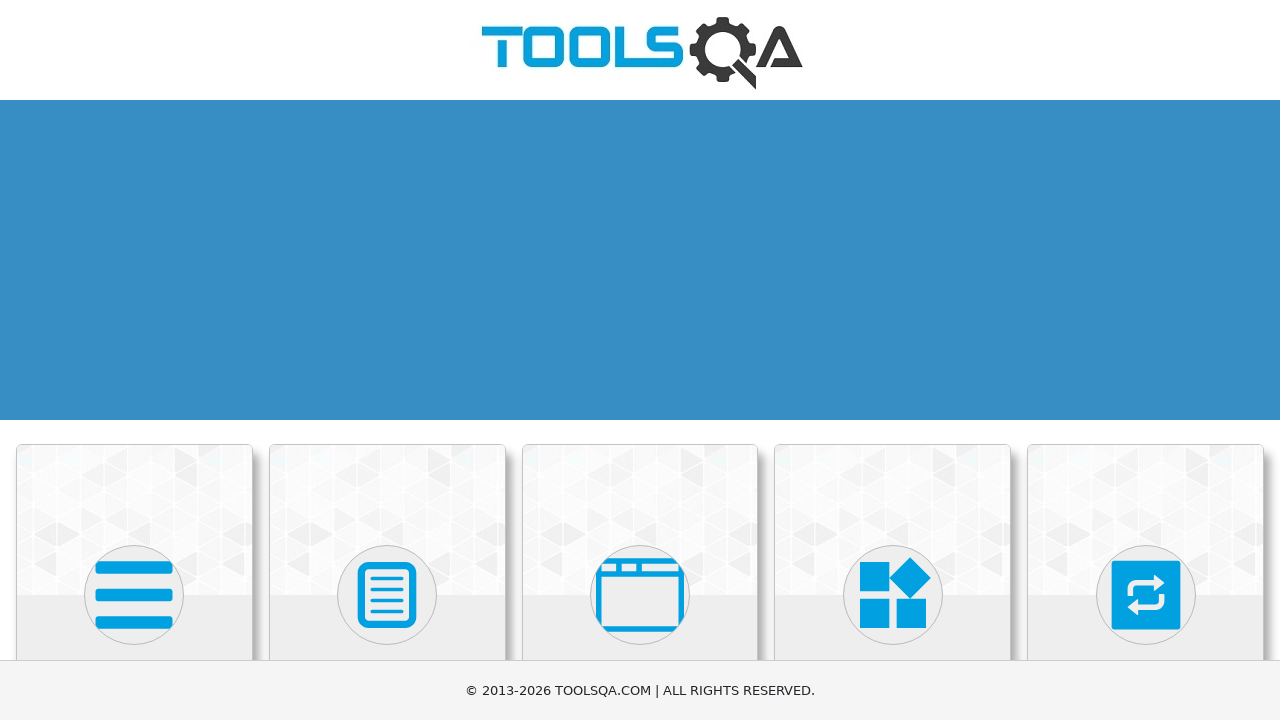

Scrolled to Book Store Application element
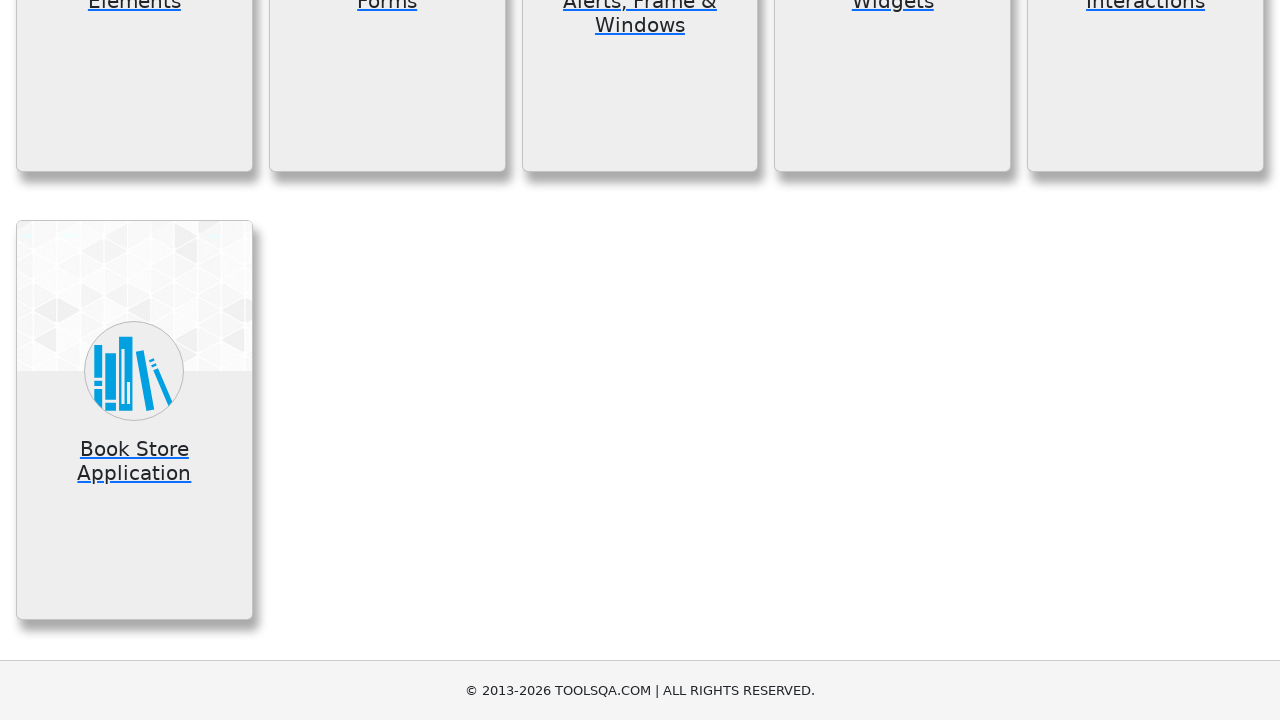

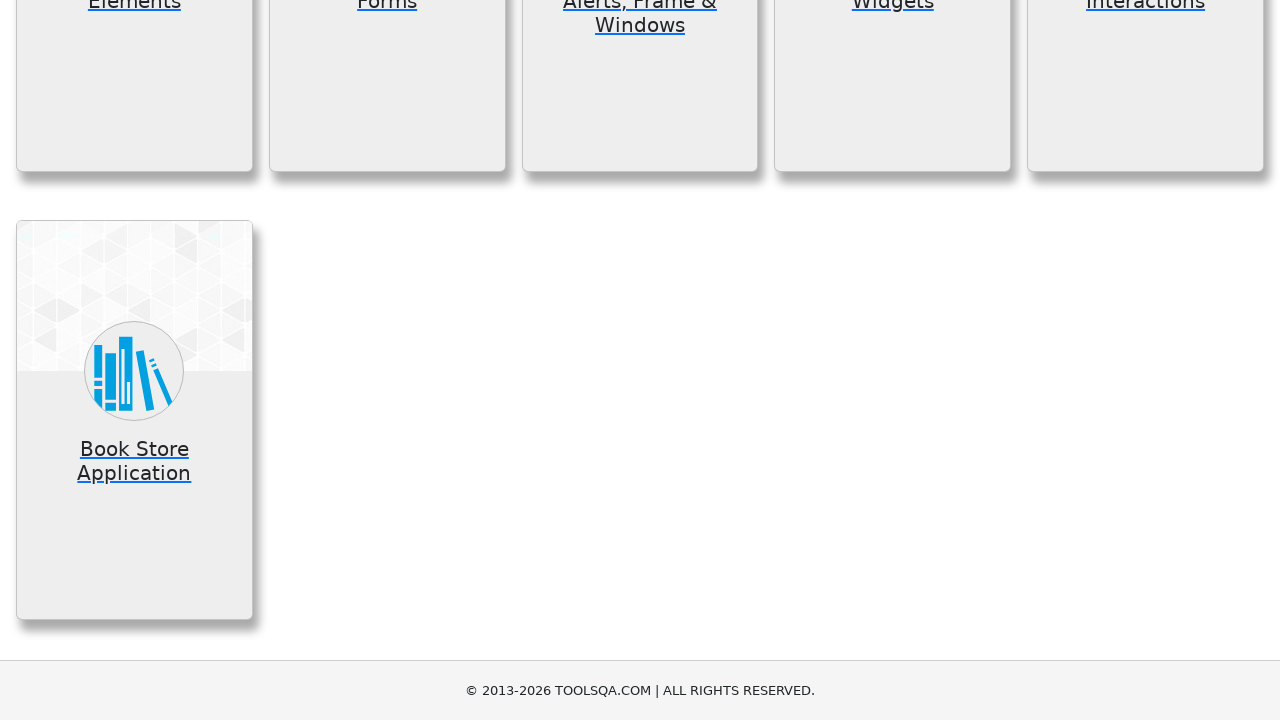